Navigates to Tesla careers page through Discover menu and verifies Explore Jobs button is visible

Starting URL: https://www.tesla.com/

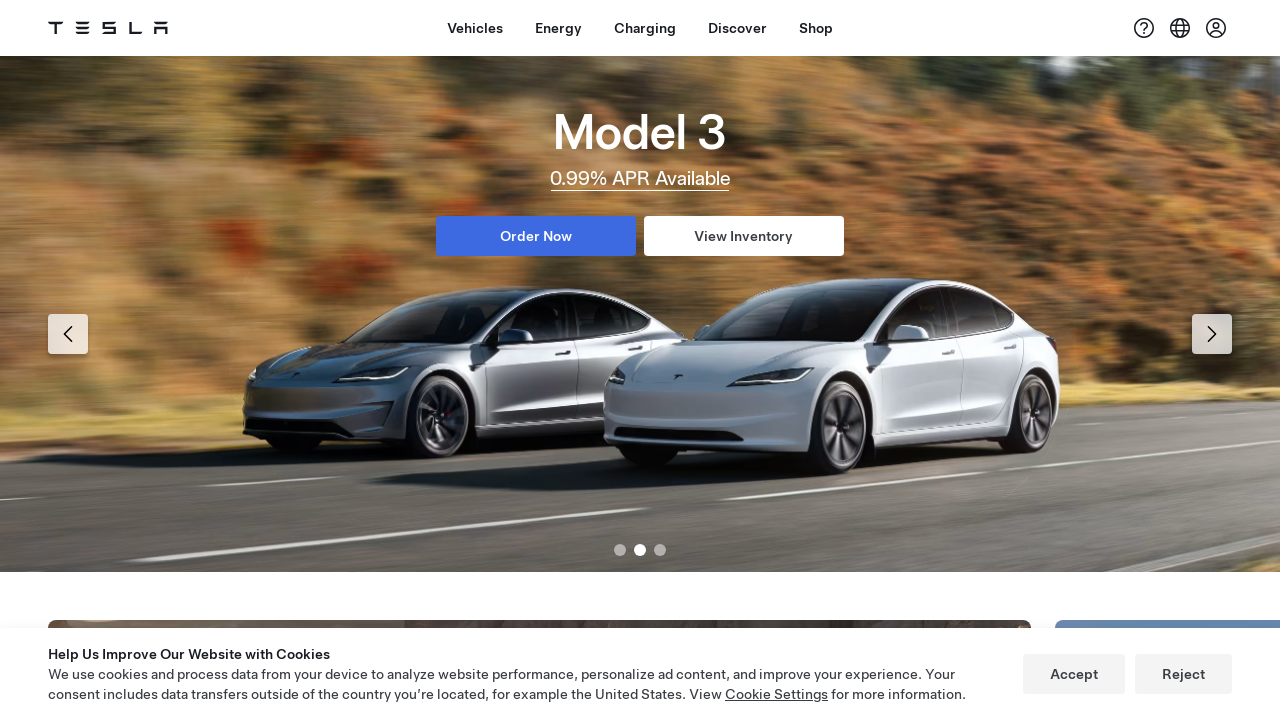

Waited for Discover menu to be visible
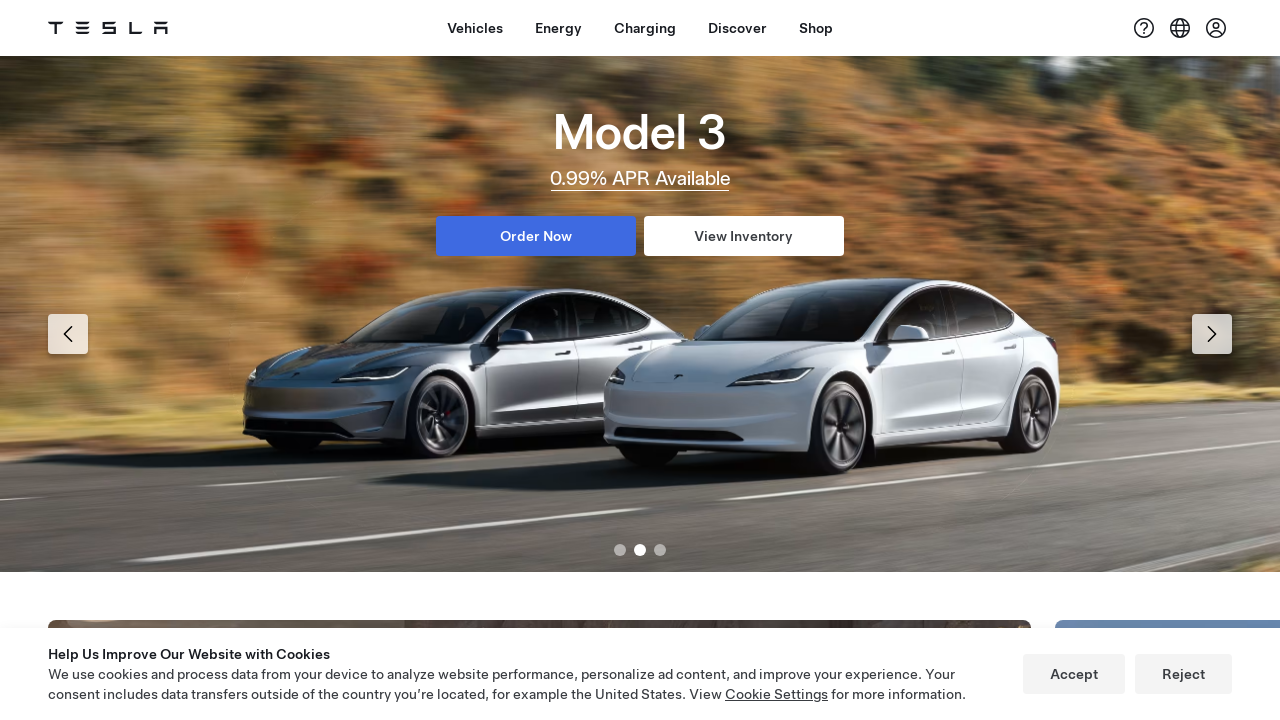

Clicked on Discover menu at (738, 28) on xpath=//span[contains(.,'Discover')]
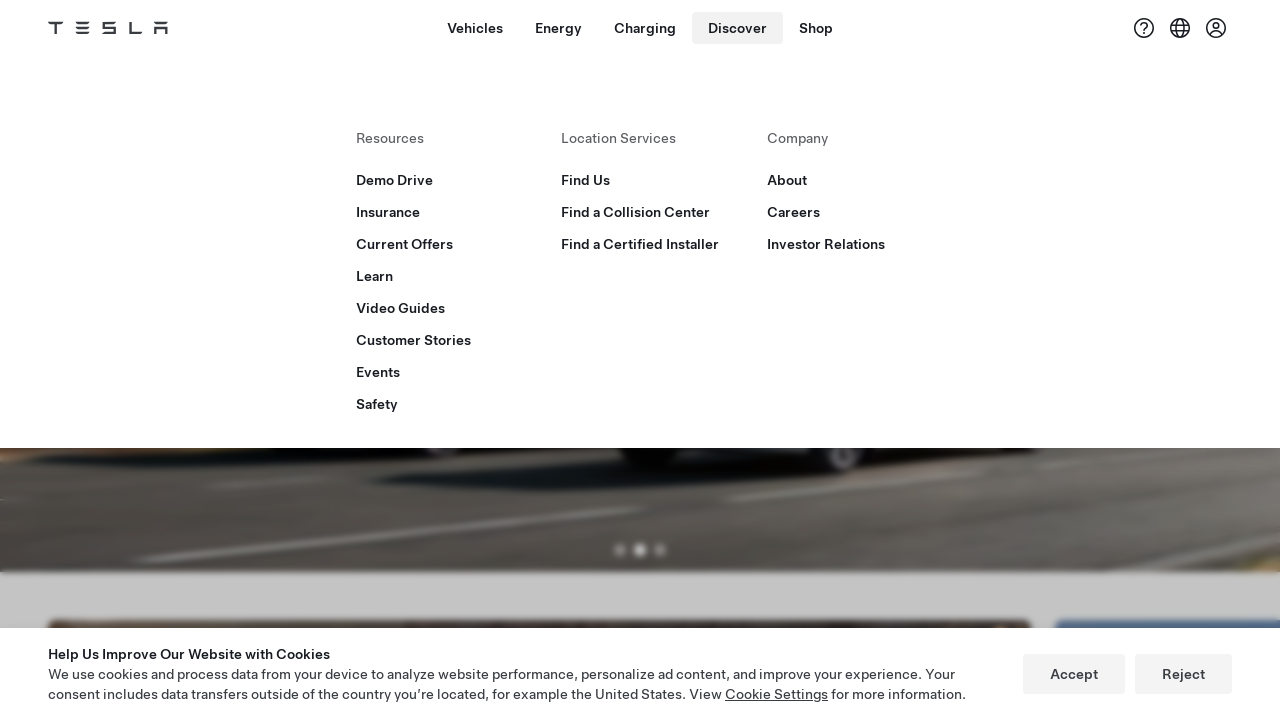

Clicked on Careers link from Discover menu at (794, 212) on (//a[@href='/careers'])[1]
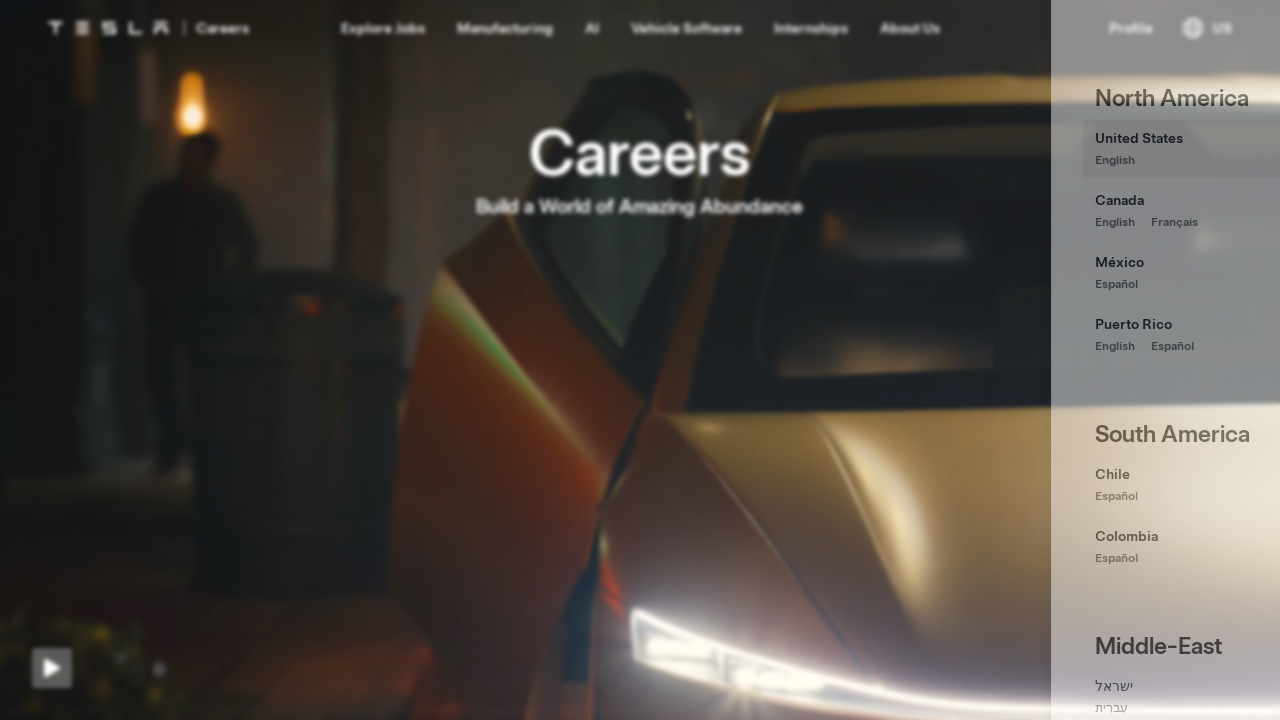

Verified Explore Jobs button is visible on Tesla careers page
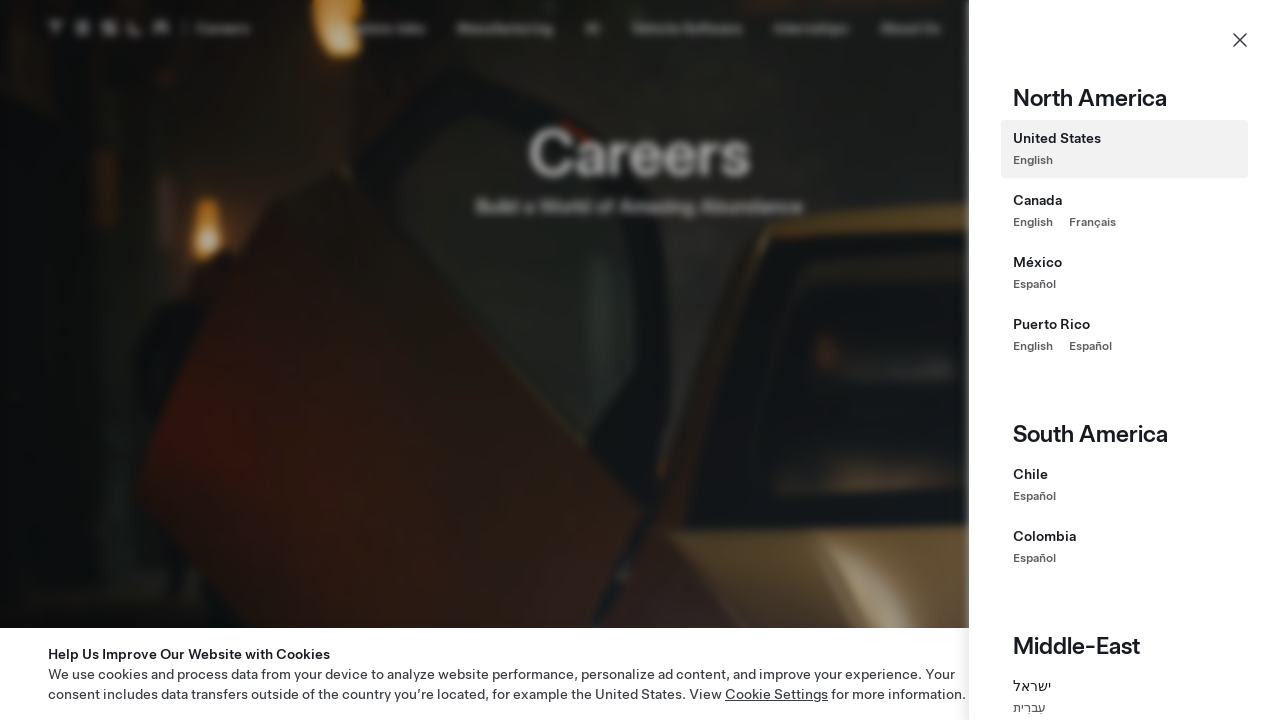

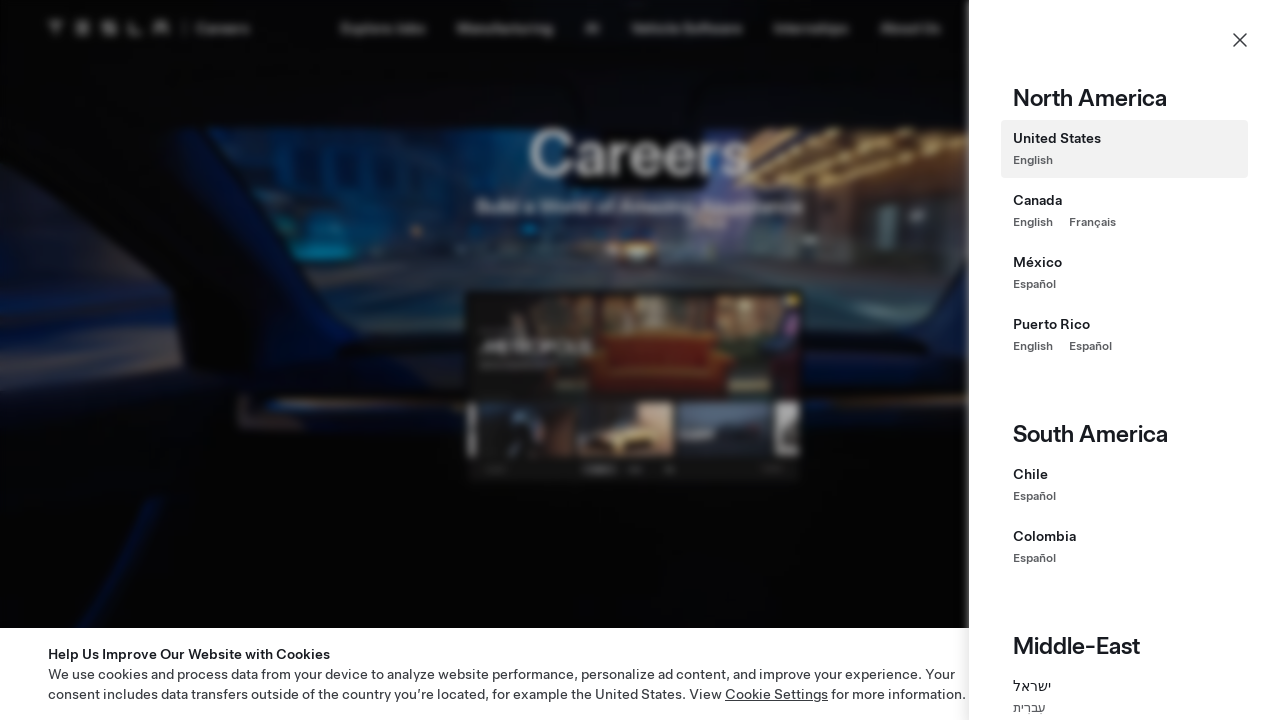